Tests page responsiveness by changing viewport dimensions to different screen resolutions

Starting URL: https://www.flipkart.com/apple-iphone-13-blue-256-gb/p/itmd68a015aa1e39?pid=MOBG6VF566ZTUVFR&lid=LSTMOBG6VF566ZTUVFR2RQLVU&marketplace=FLIPKART&q=iPhone+13&store=tyy%2F4io&srno=s_1_8&otracker=search&otracker1=search&fm=organic&iid=1c0c7402-fe4f-4f45-9aa8-cc59dffe8503.MOBG6VF566ZTUVFR.SEARCH&ppt=hp&ppn=homepage&ssid=i4t60bsv4g0000001665375424769&qH=c3d519be0191fbf8

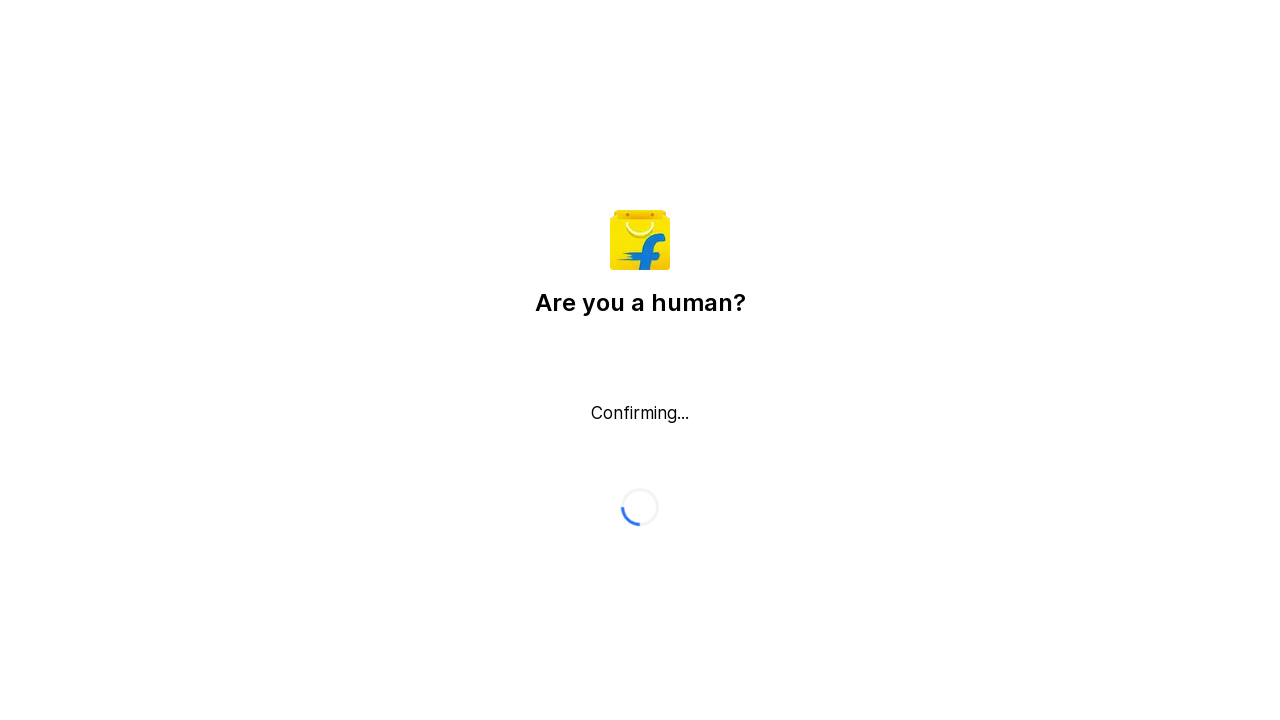

Set viewport to mobile resolution (720x1080)
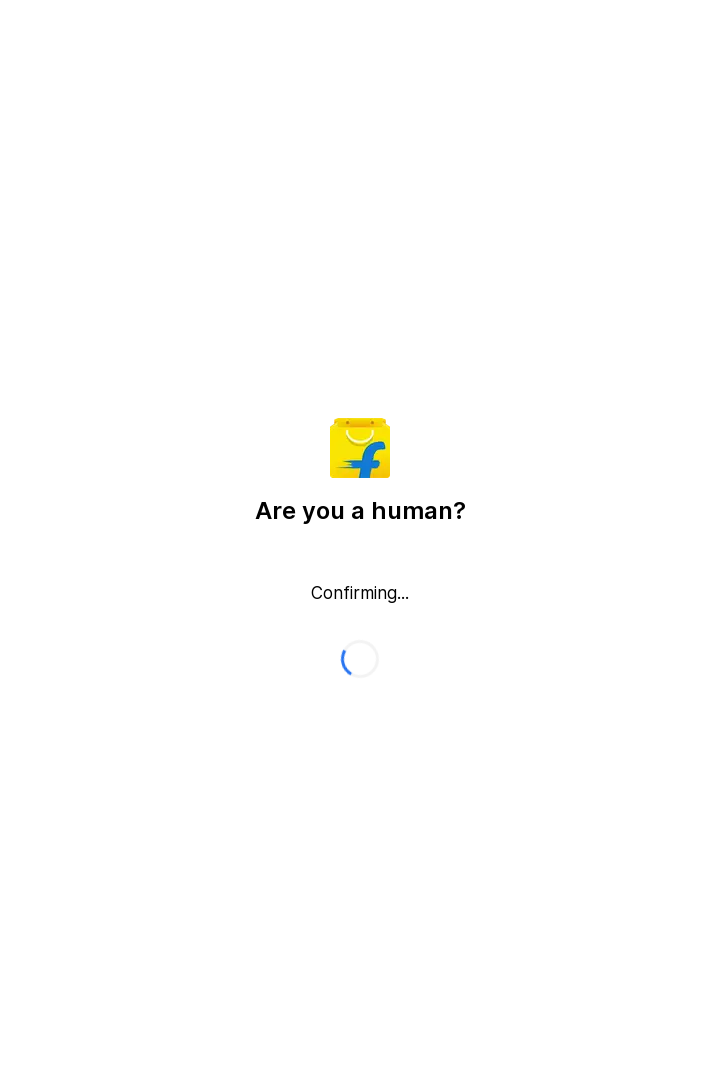

Waited 1000ms for mobile layout to render
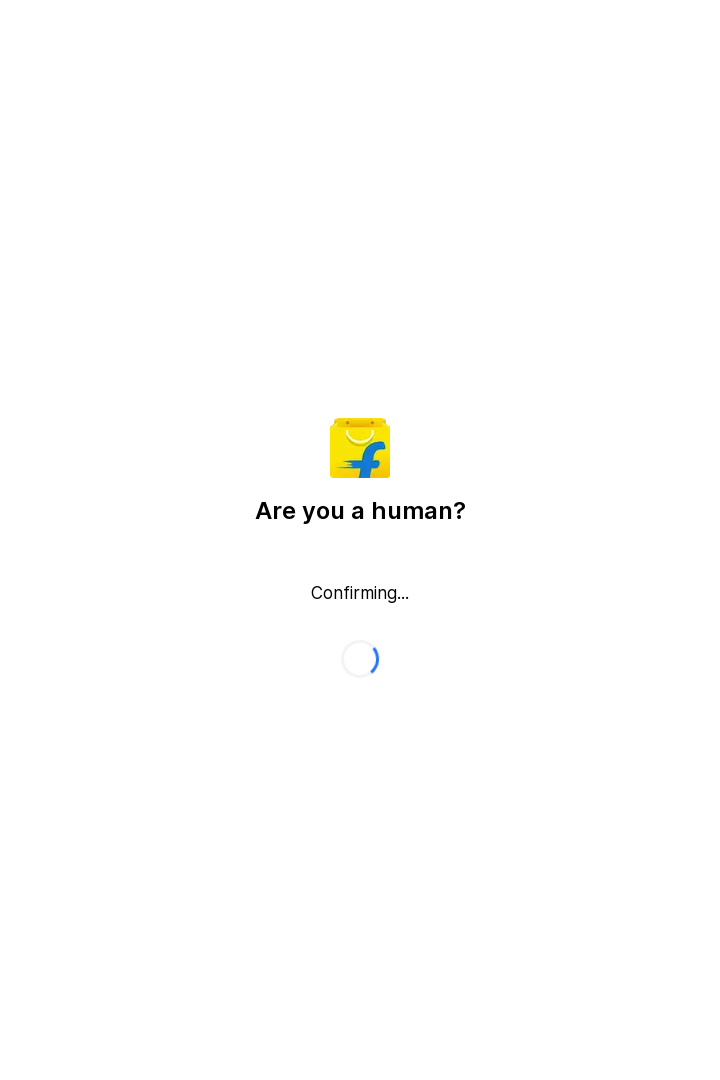

Set viewport to tablet resolution (1280x800)
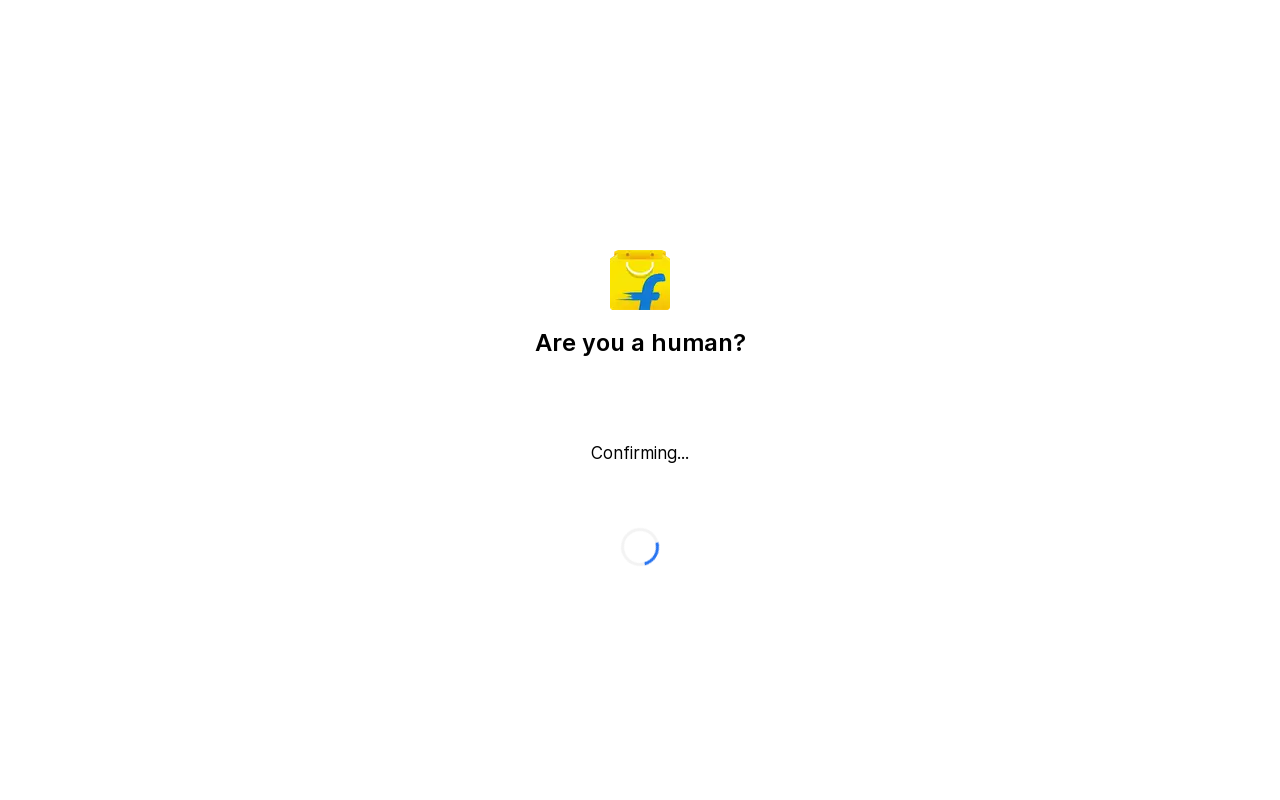

Waited 1000ms for tablet layout to render
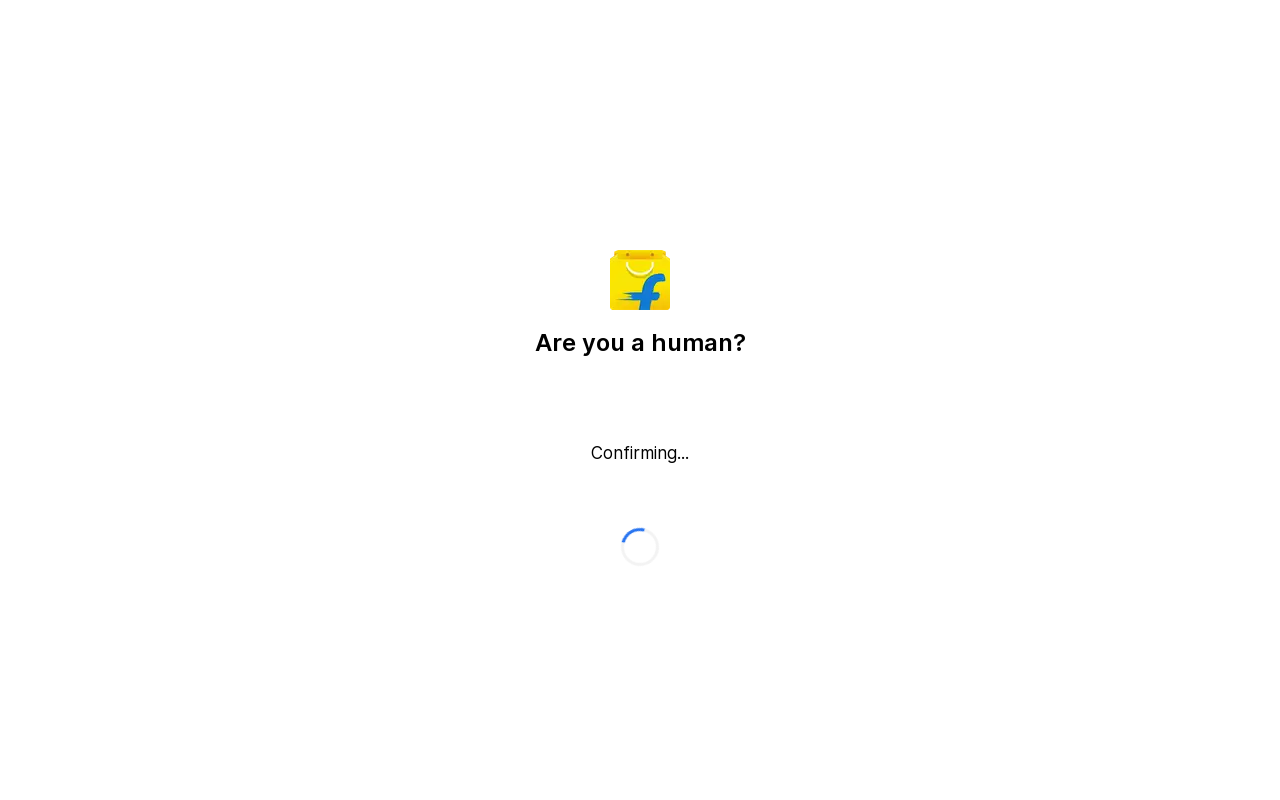

Set viewport to desktop resolution (2256x1504)
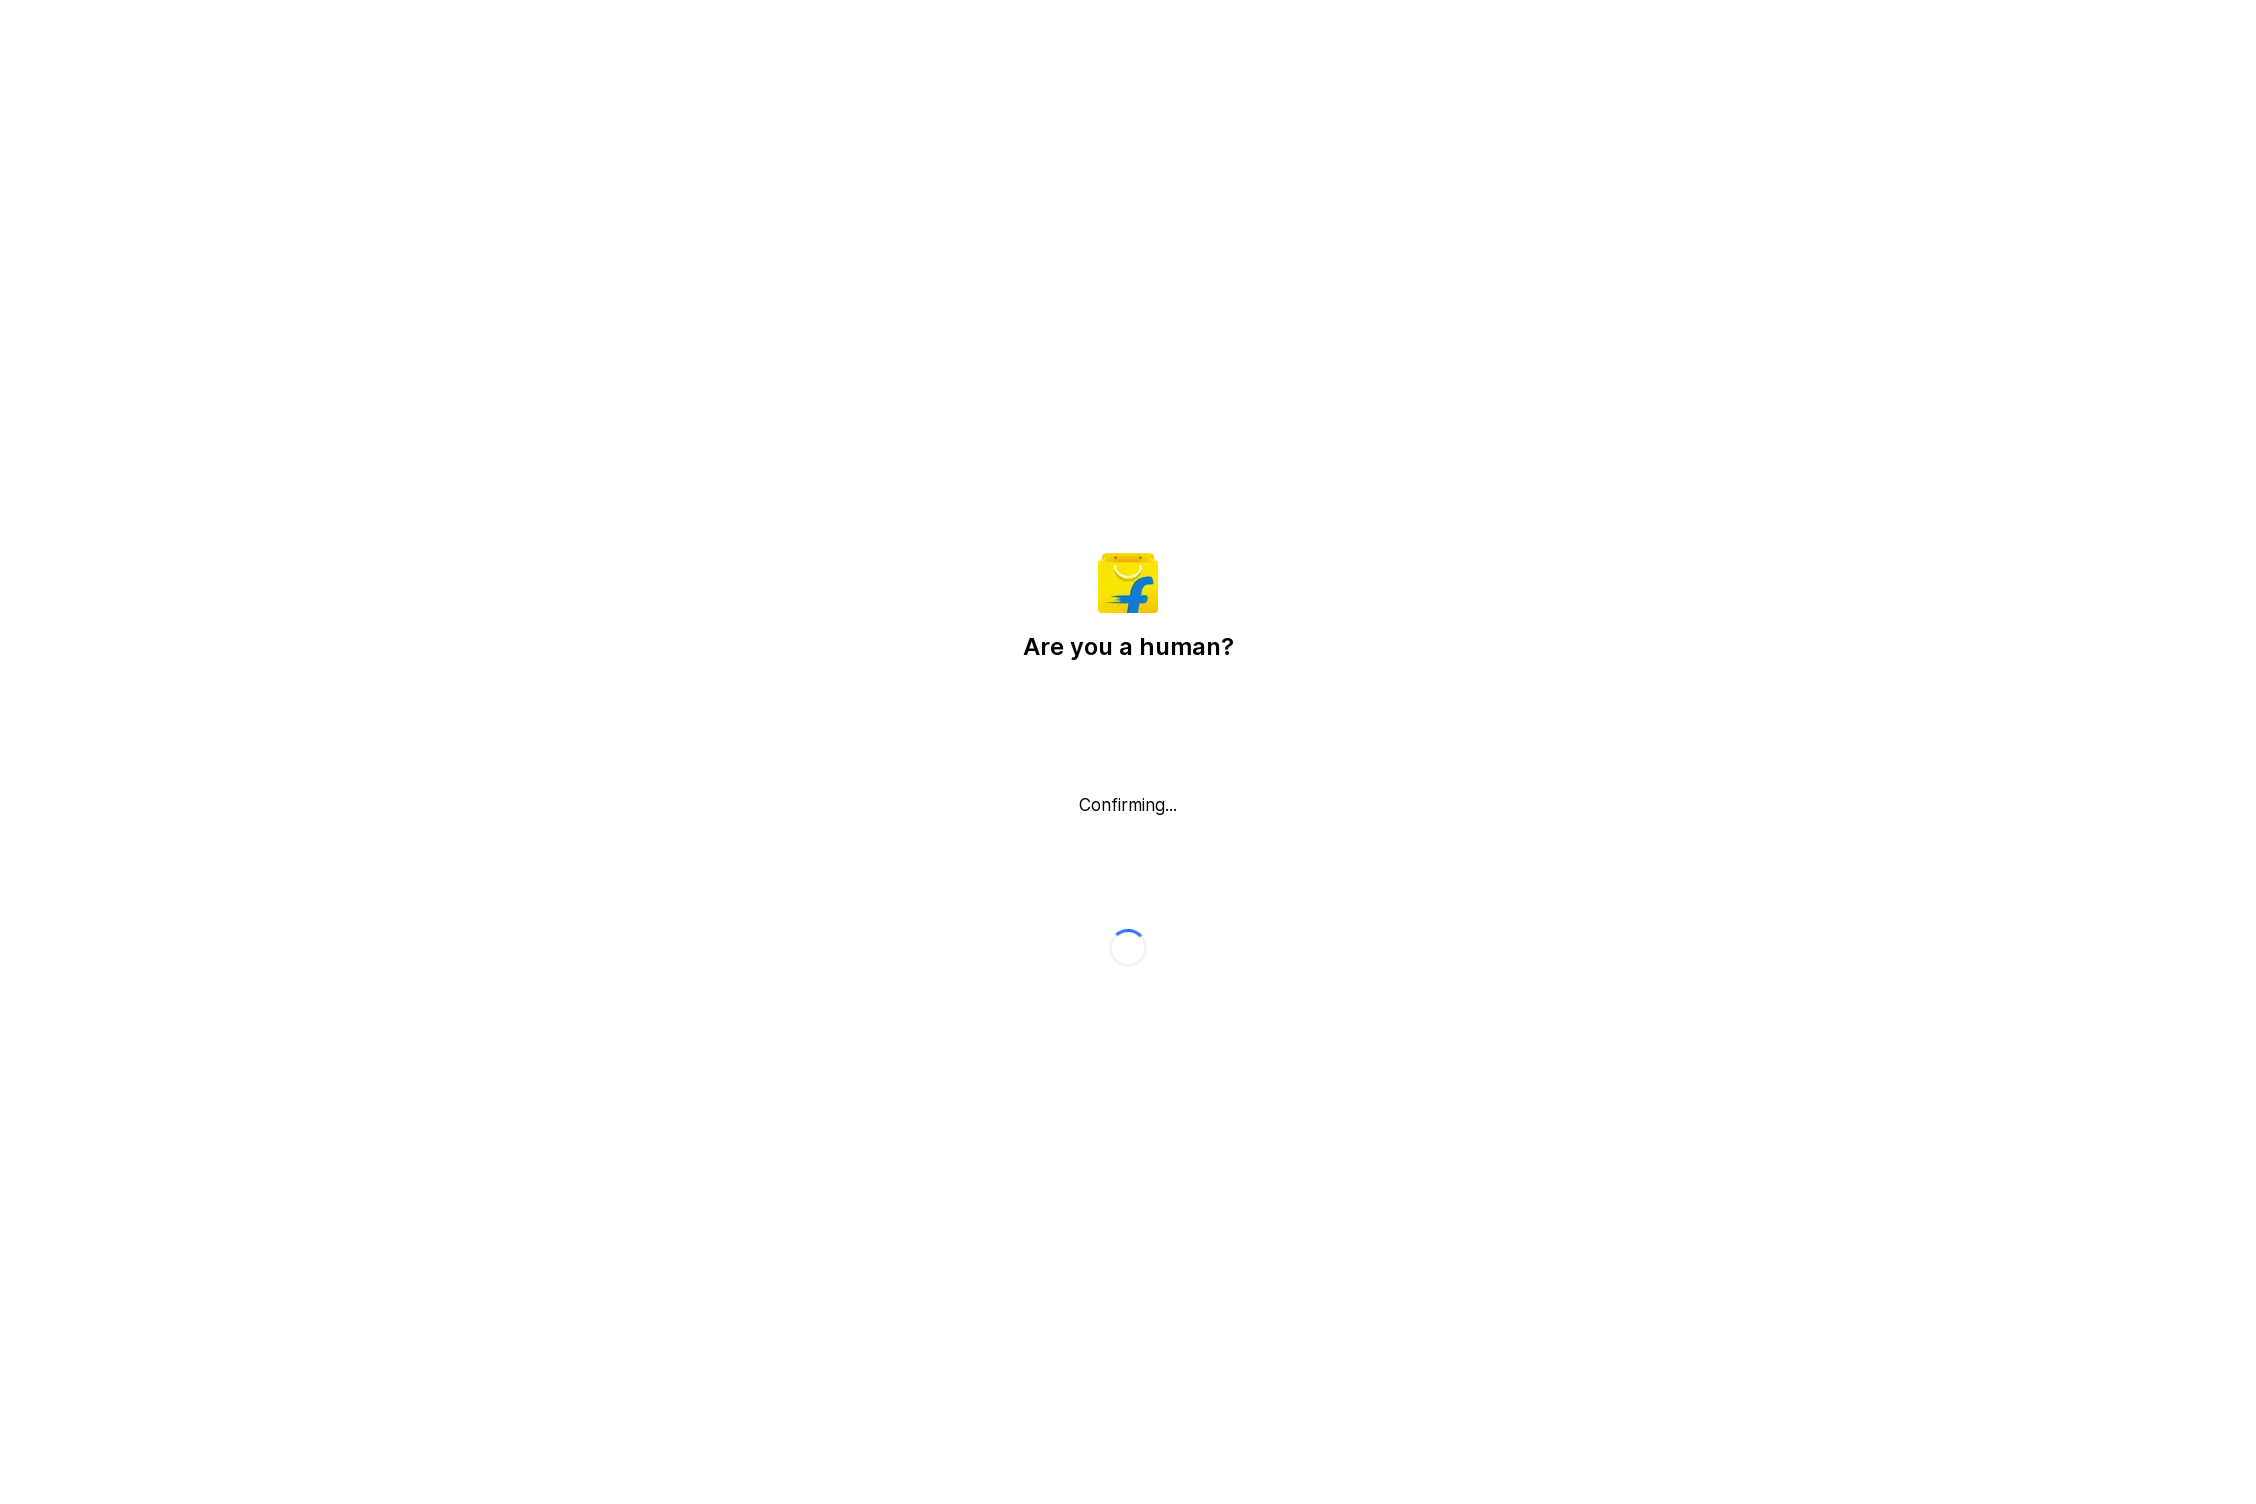

Retrieved window dimensions: {'width': 2256, 'height': 1504}
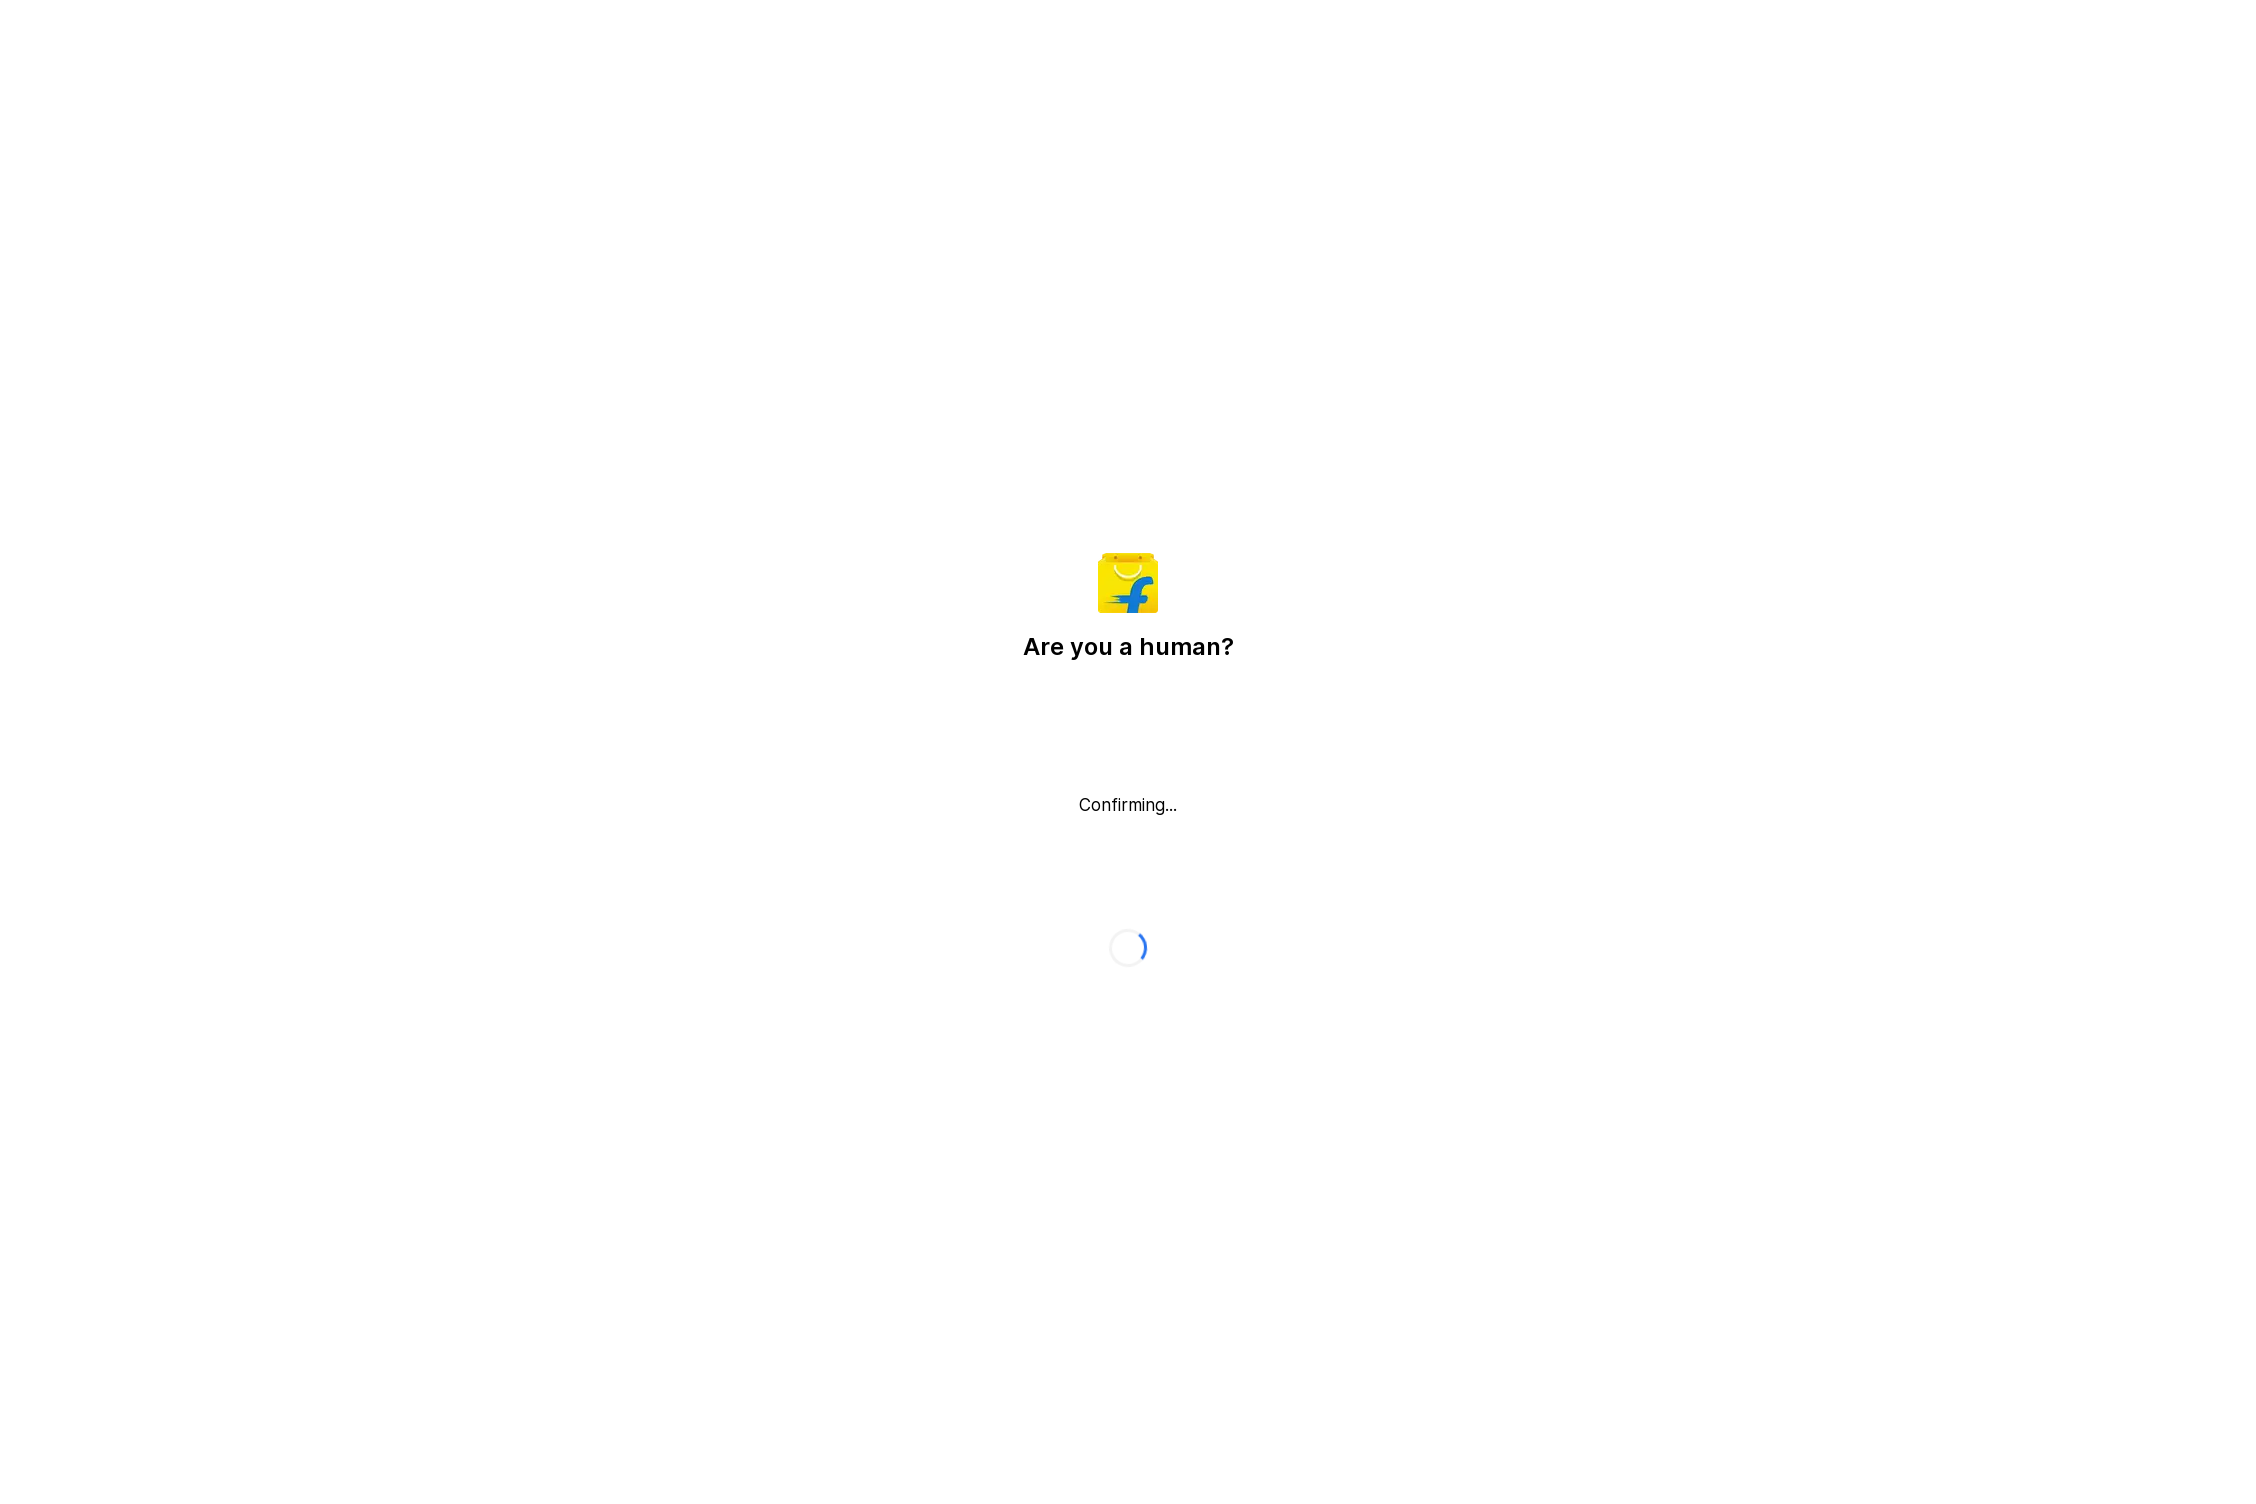

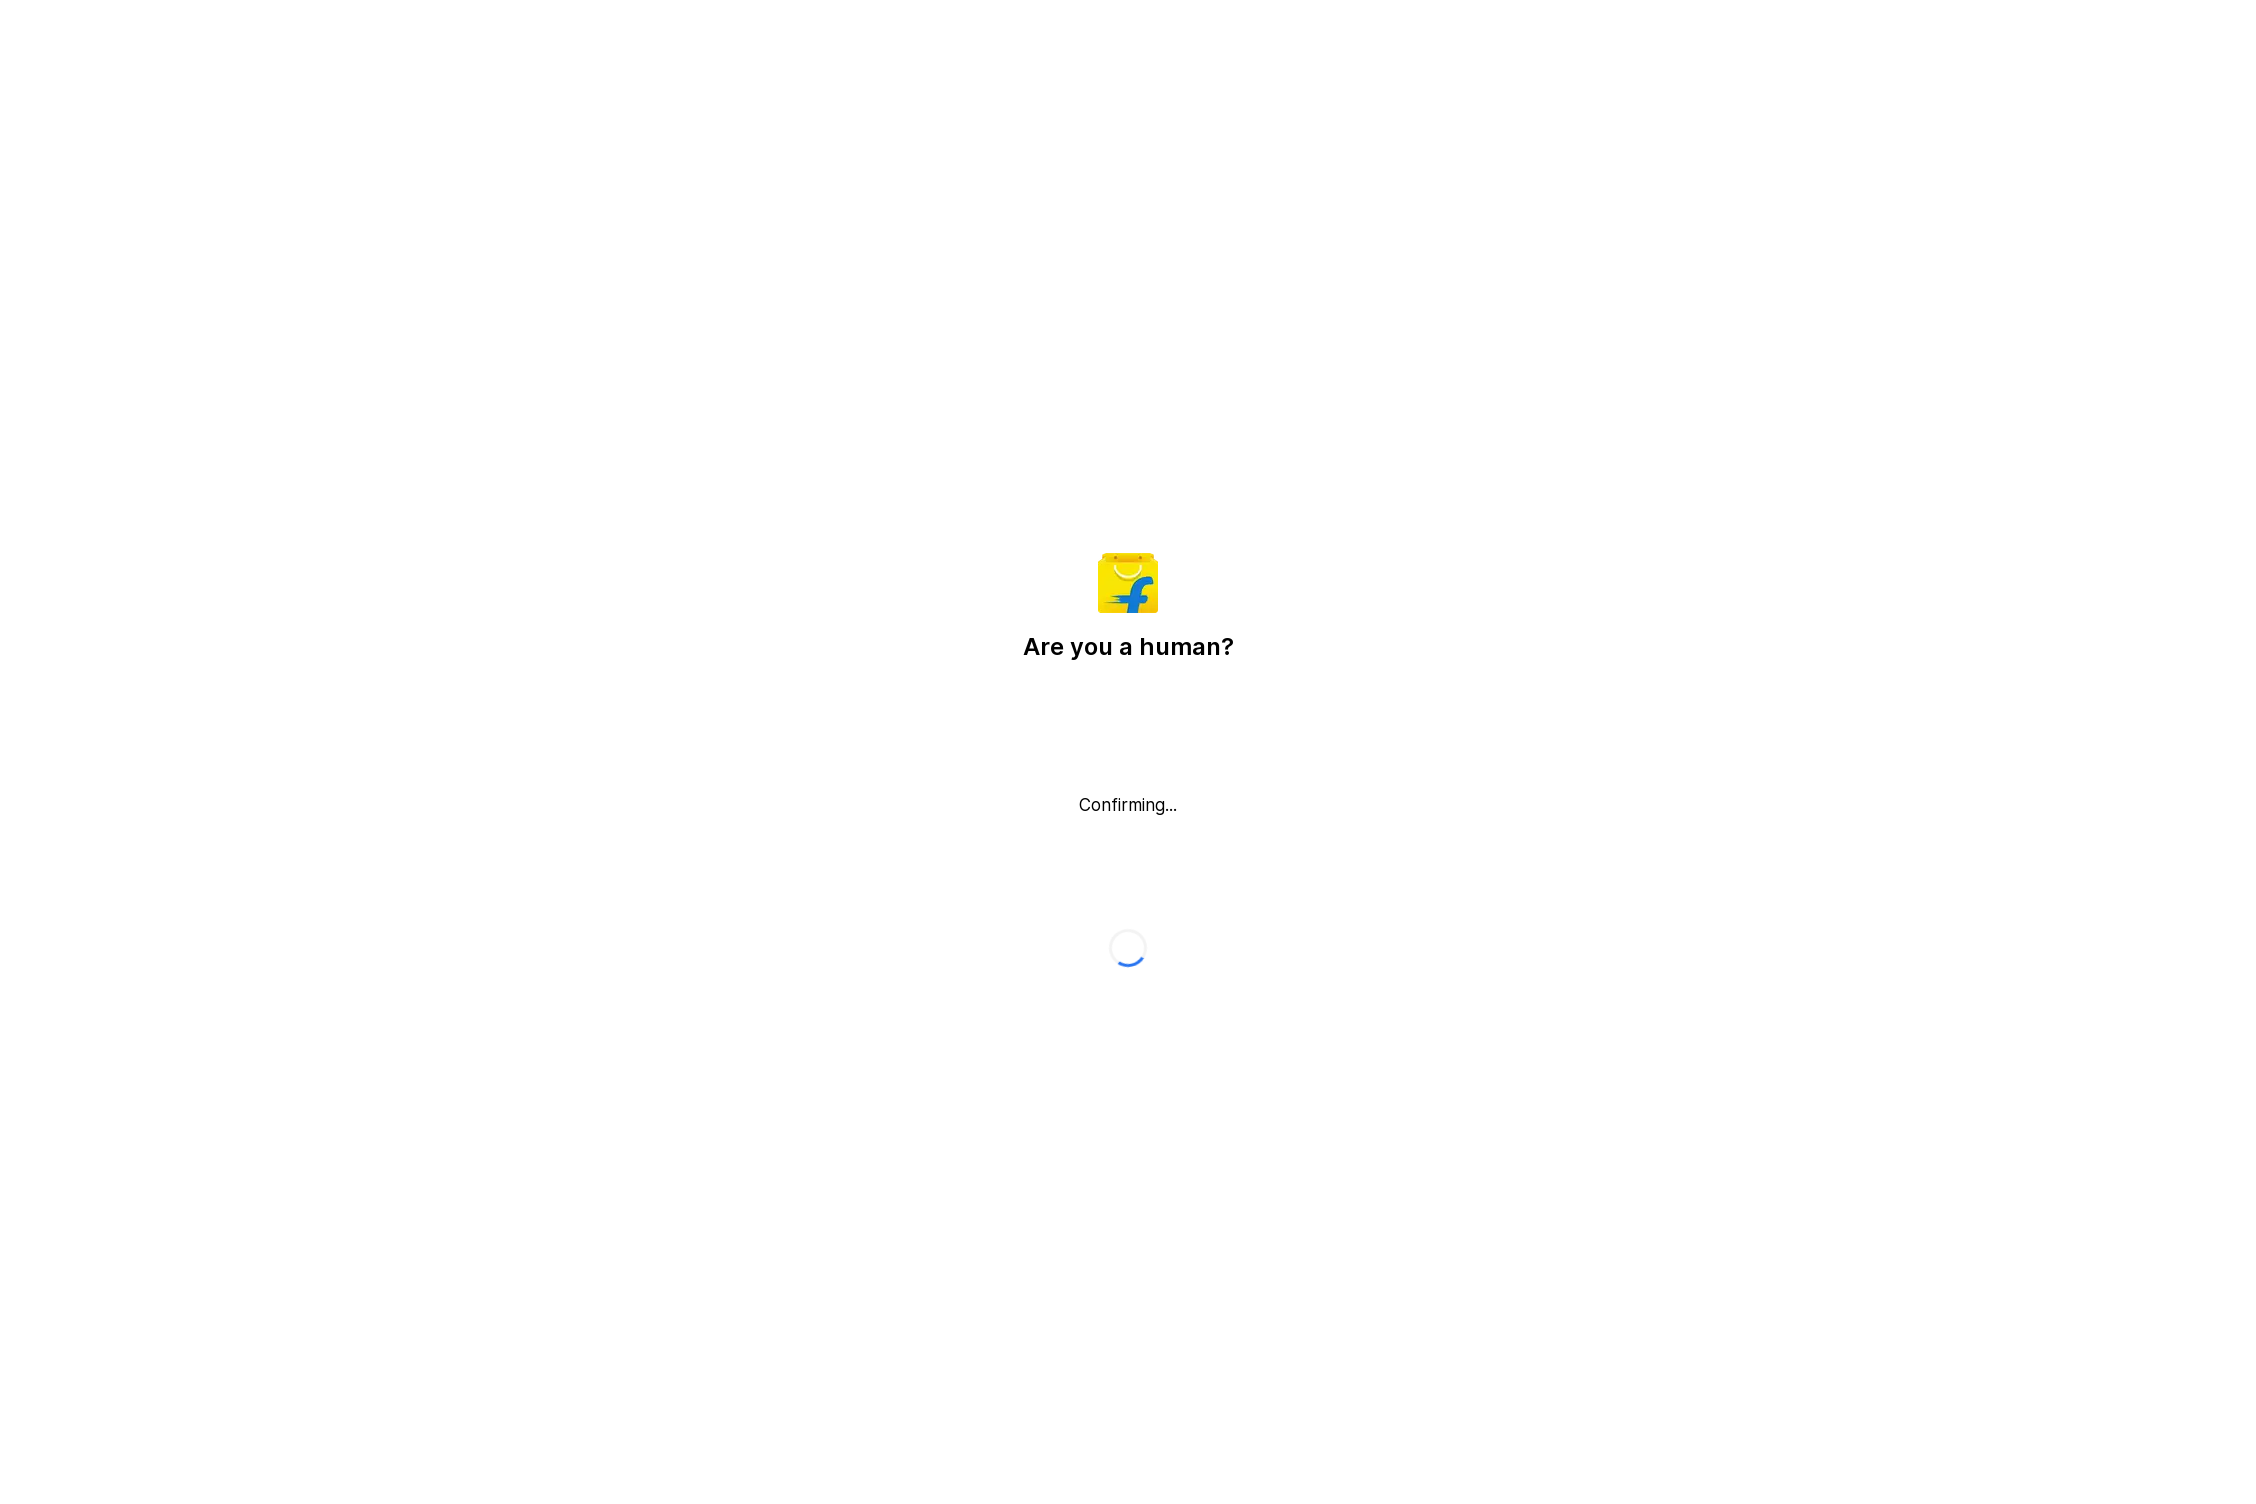